Tests checkbox functionality by navigating to a checkboxes page, clicking checkboxes, and verifying their selection states

Starting URL: https://practice.cydeo.com/

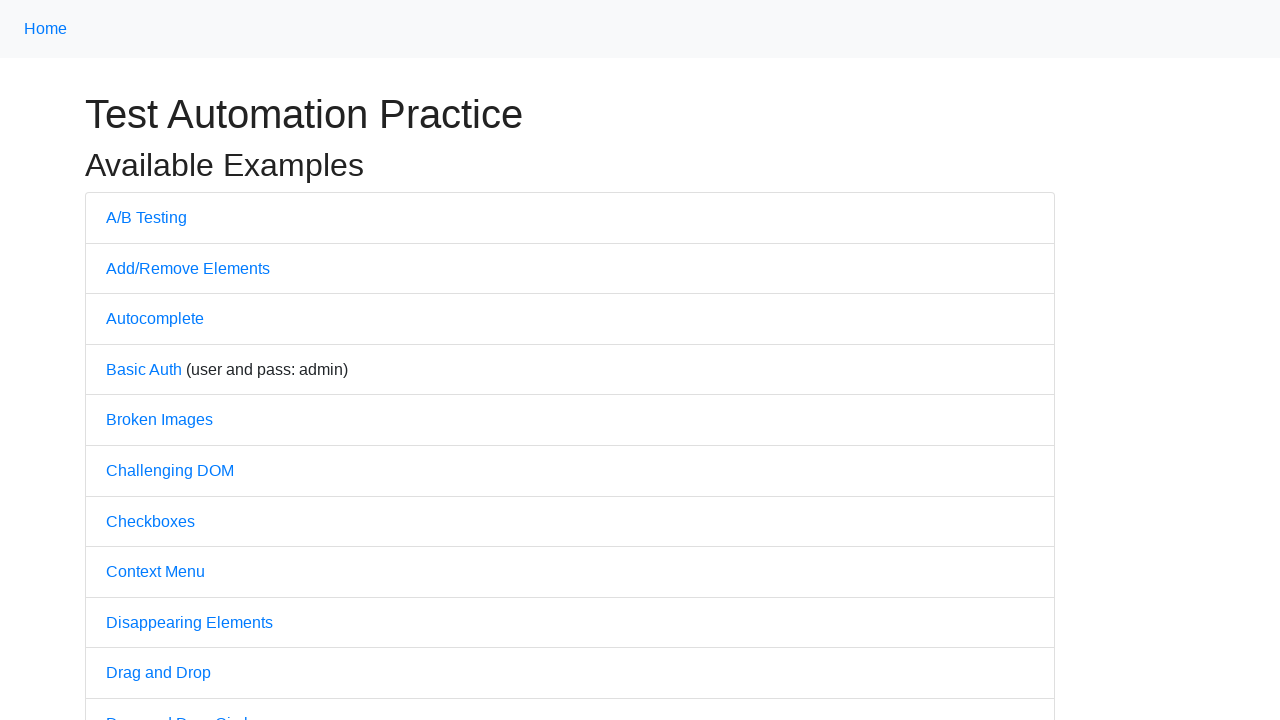

Clicked on Checkboxes link to navigate to checkbox page at (150, 521) on text=Checkboxes
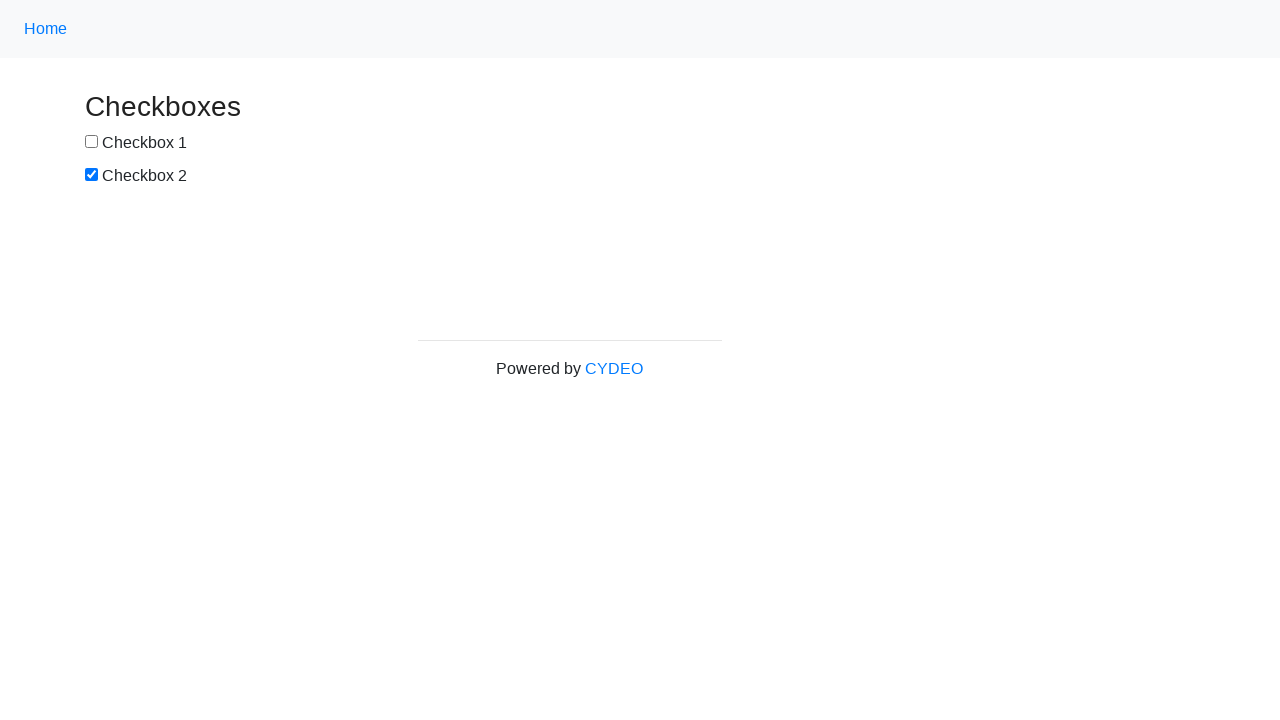

Checkboxes page loaded successfully
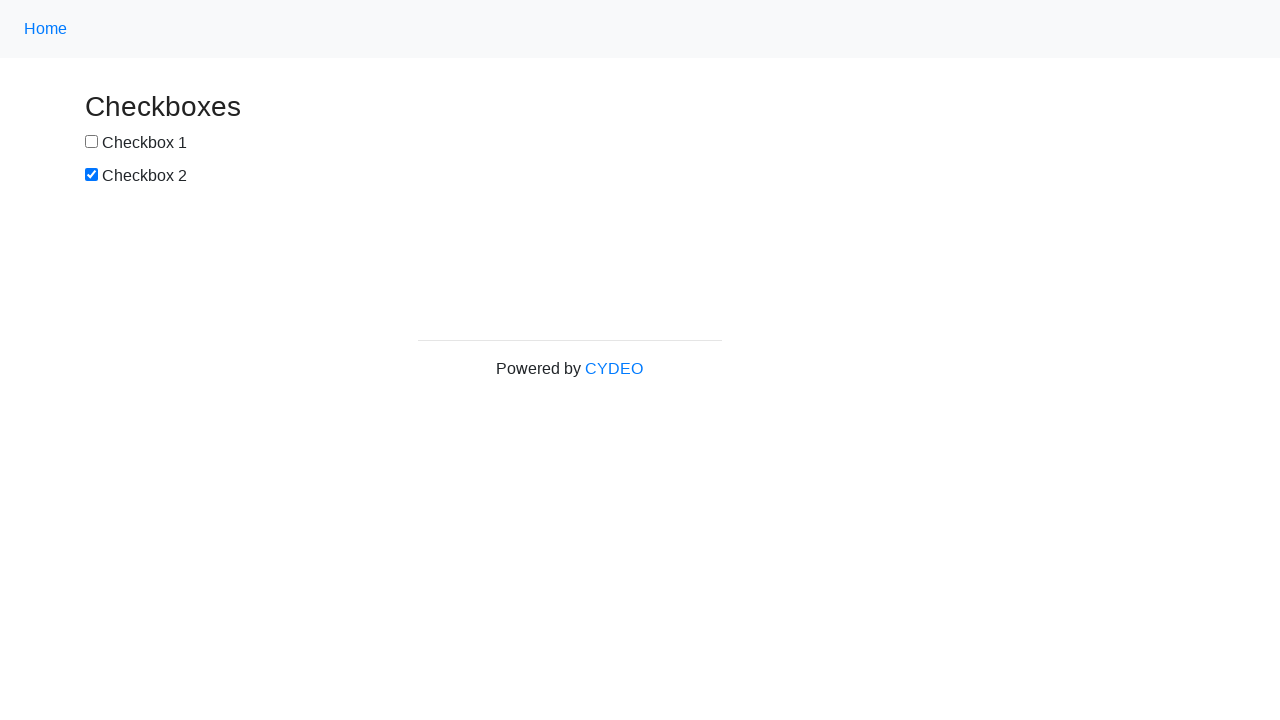

Clicked Checkbox 1 at (92, 142) on #box1
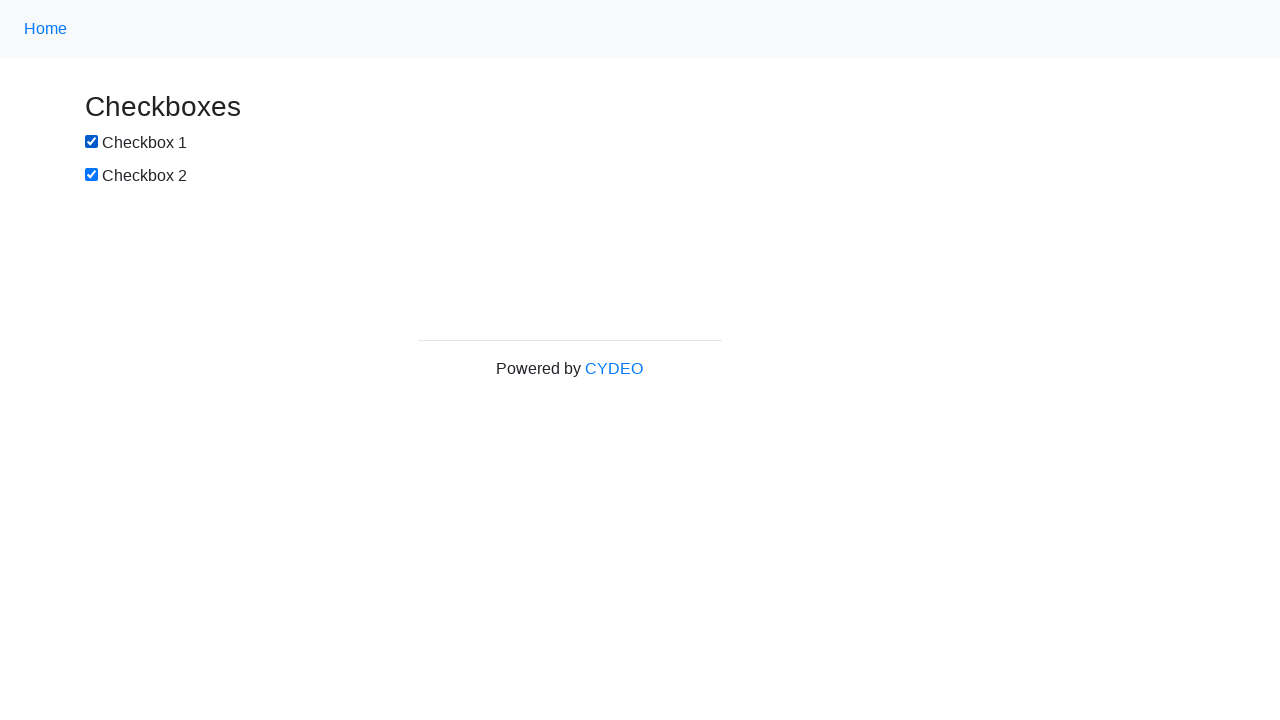

Clicked Checkbox 2 to uncheck it at (92, 175) on #box2
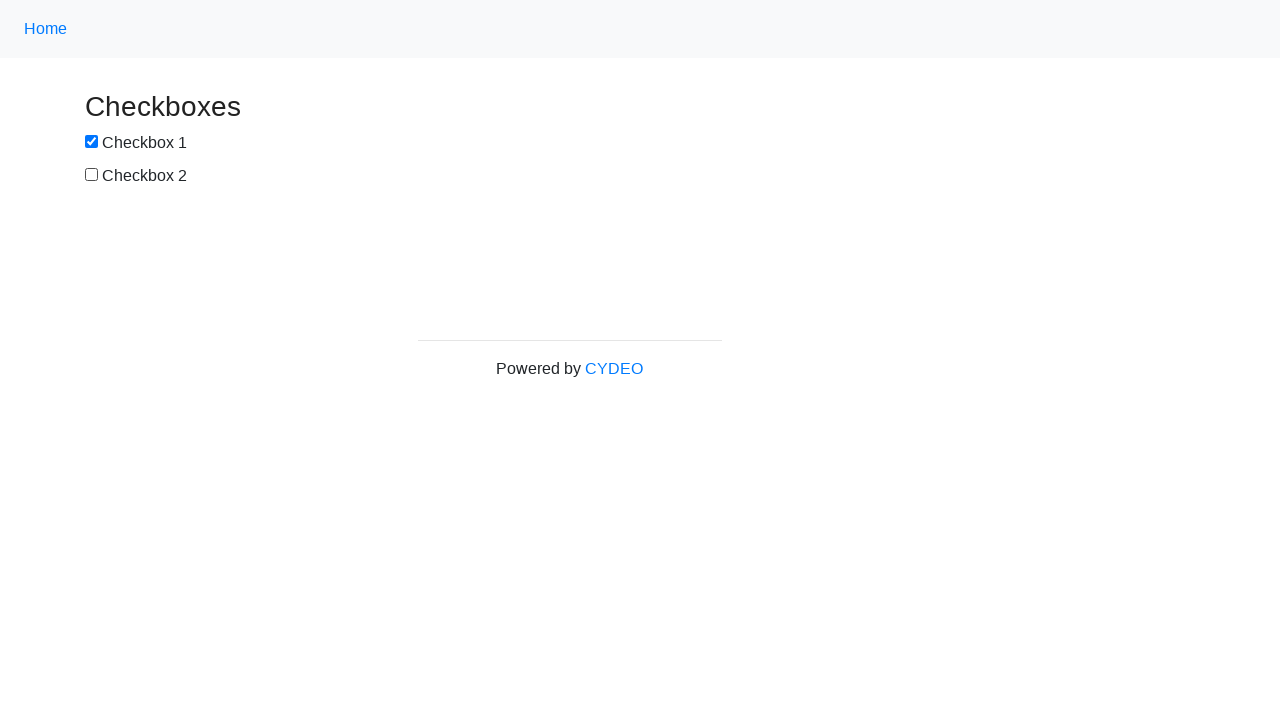

Located checkbox elements
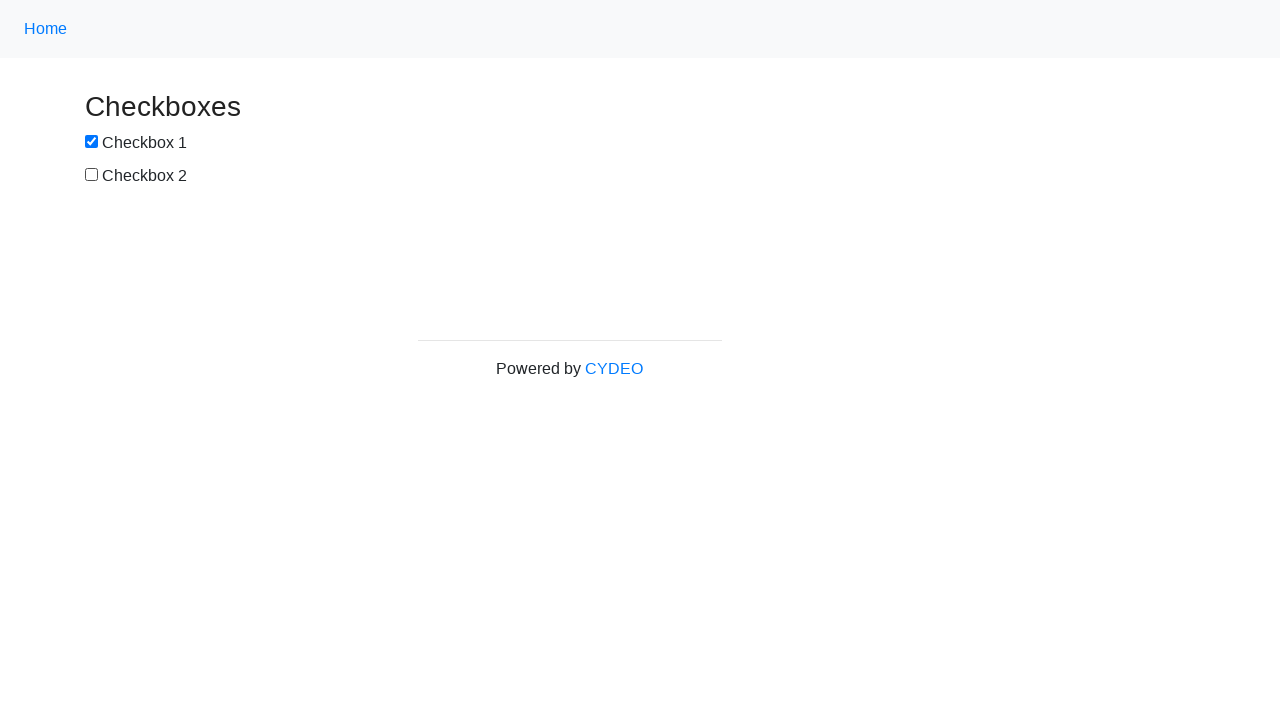

Verified that Checkbox 1 is checked
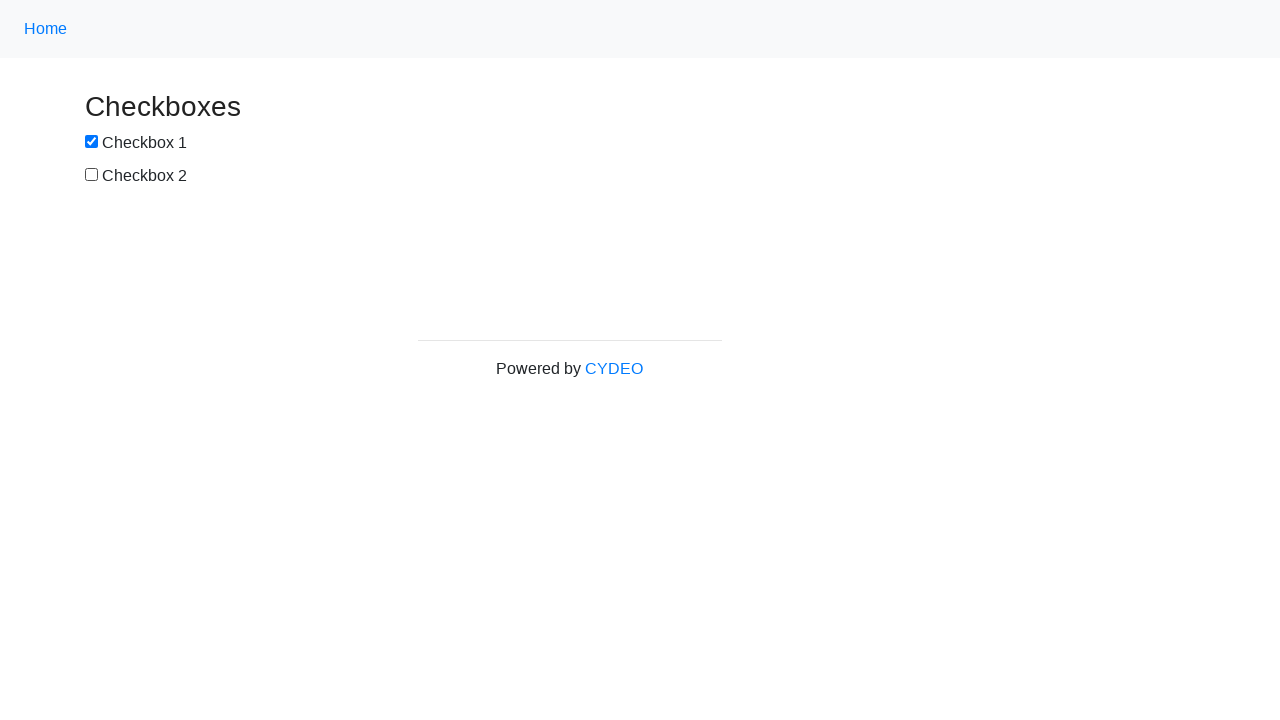

Verified that Checkbox 2 is not checked
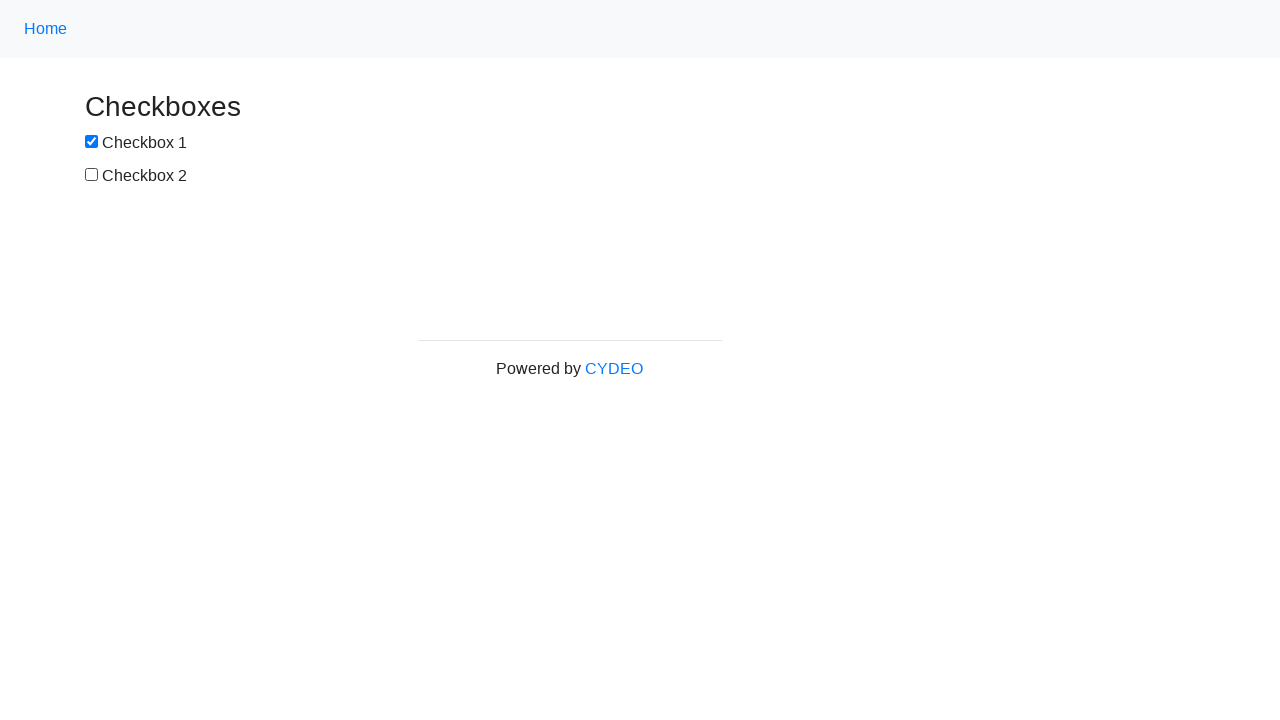

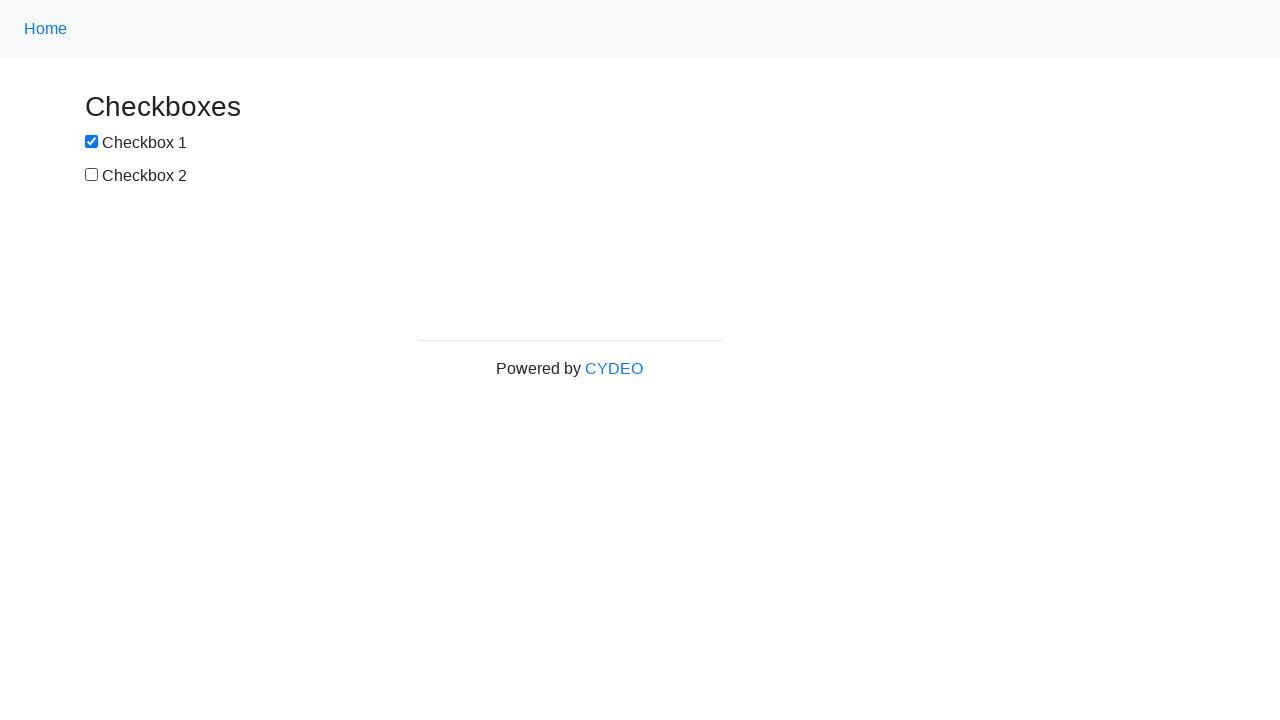